Tests that entering a password with less than 6 characters displays password length validation error messages.

Starting URL: https://alada.vn/tai-khoan/dang-ky.html

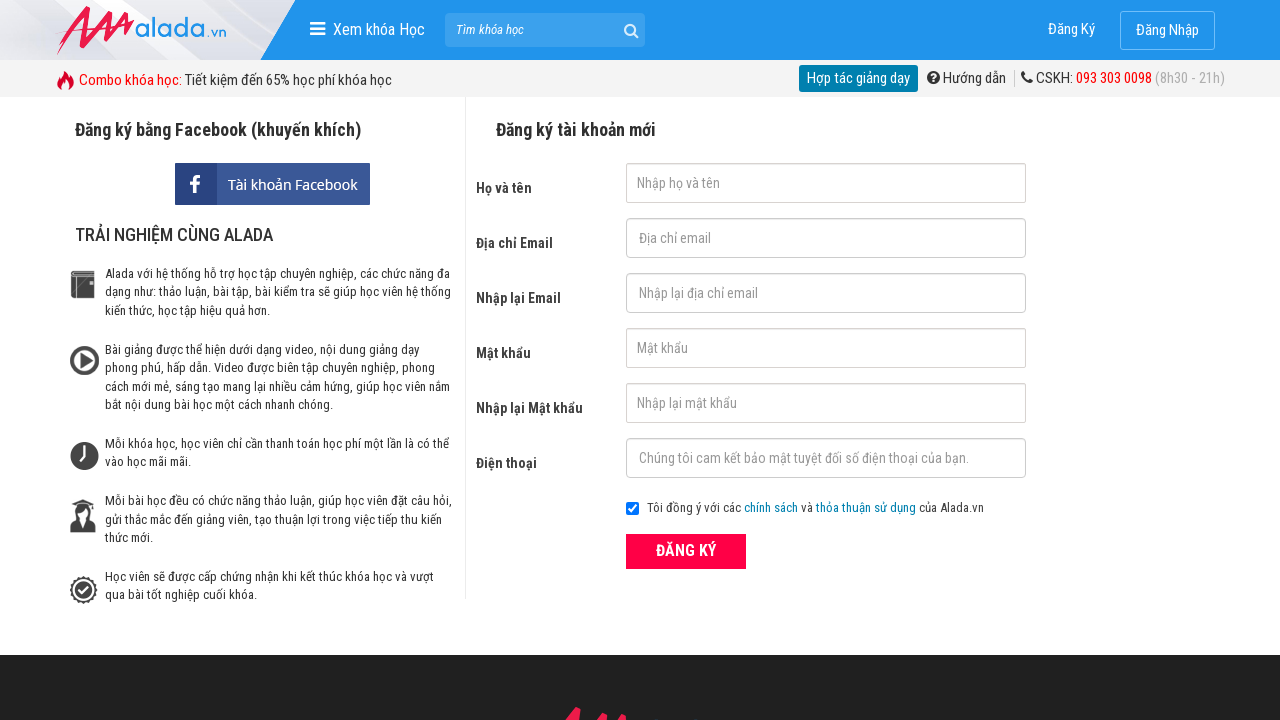

Filled first name field with 'Thuc Nguyen' on #txtFirstname
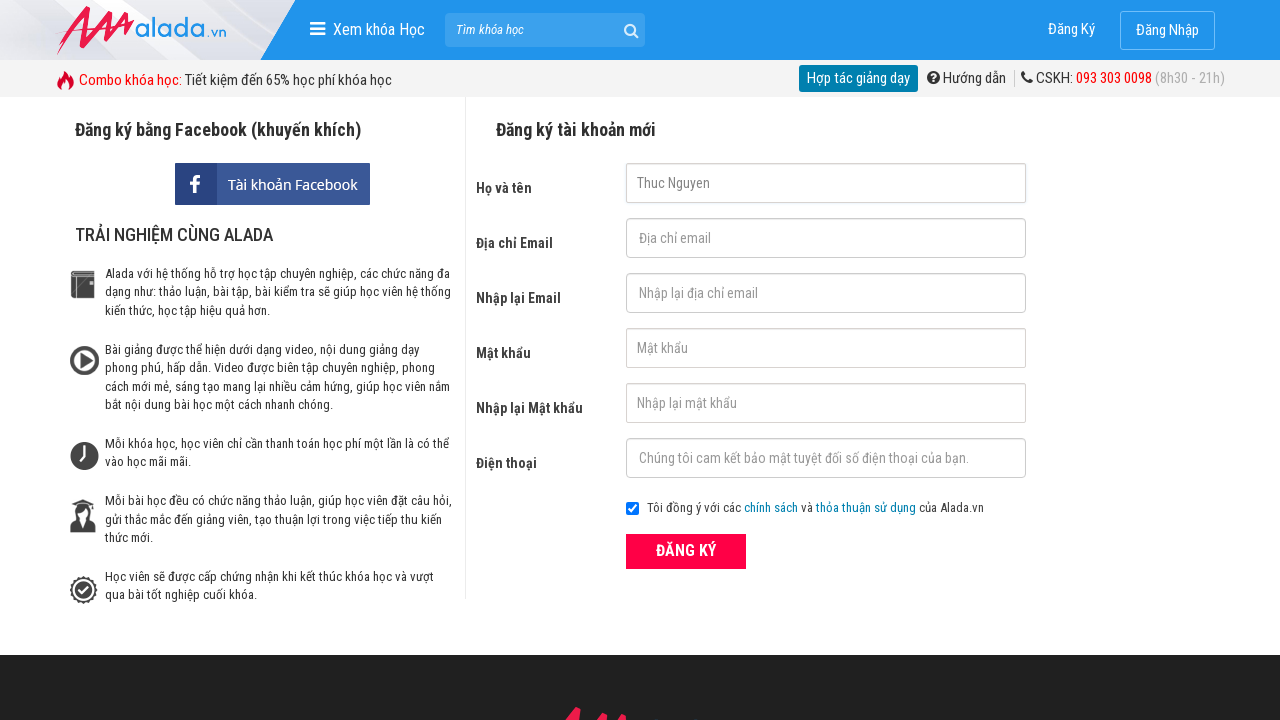

Filled email field with 'automation@gmail.net' on #txtEmail
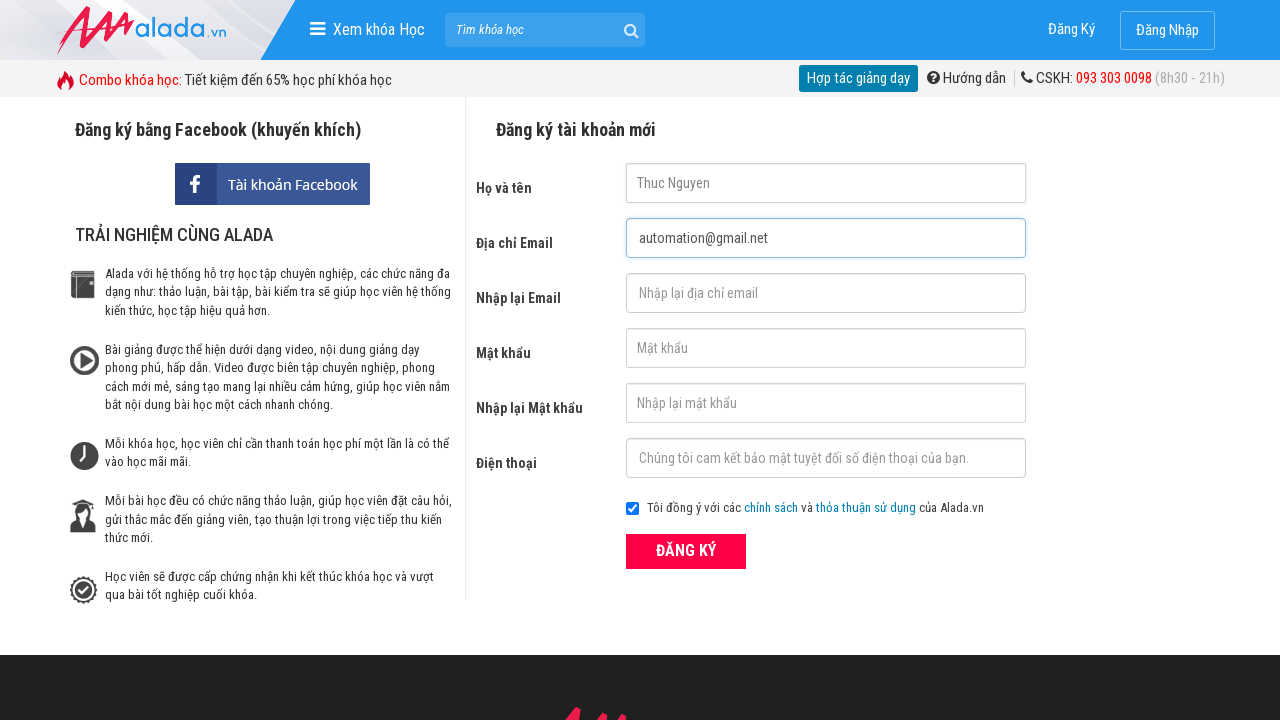

Filled confirm email field with 'automation@gmail.net' on #txtCEmail
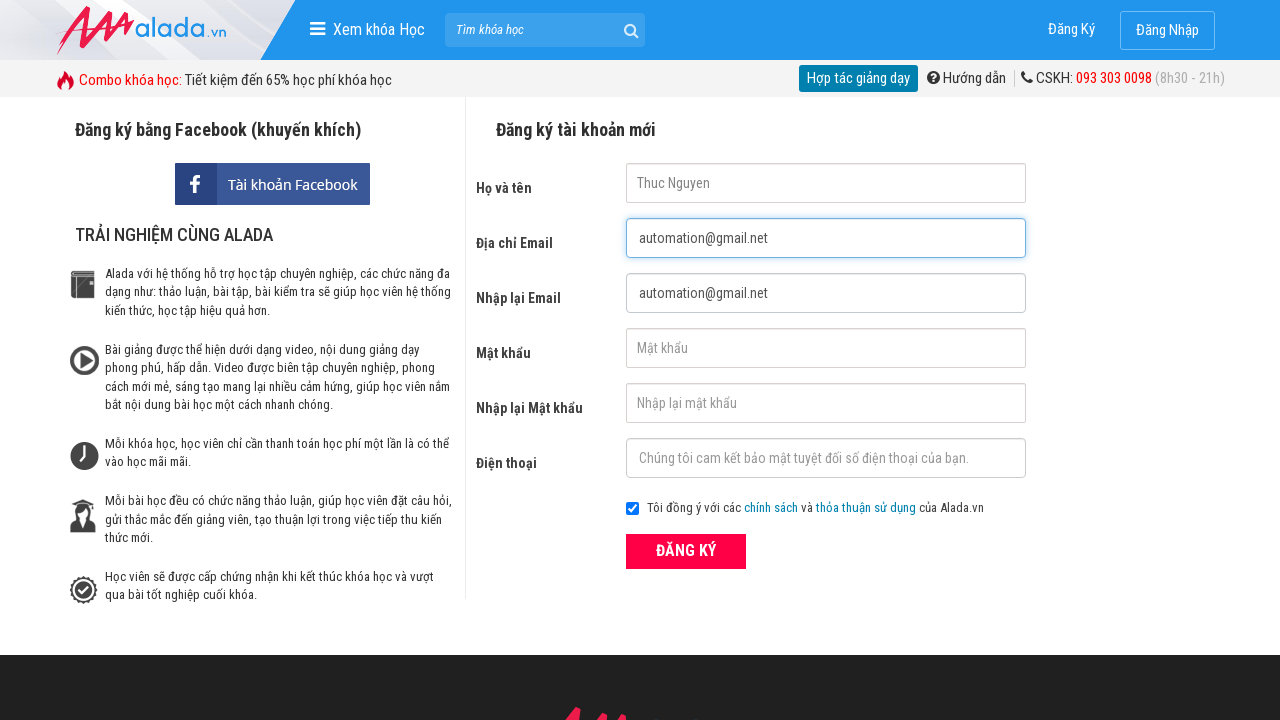

Filled phone field with '0987666555' on #txtPhone
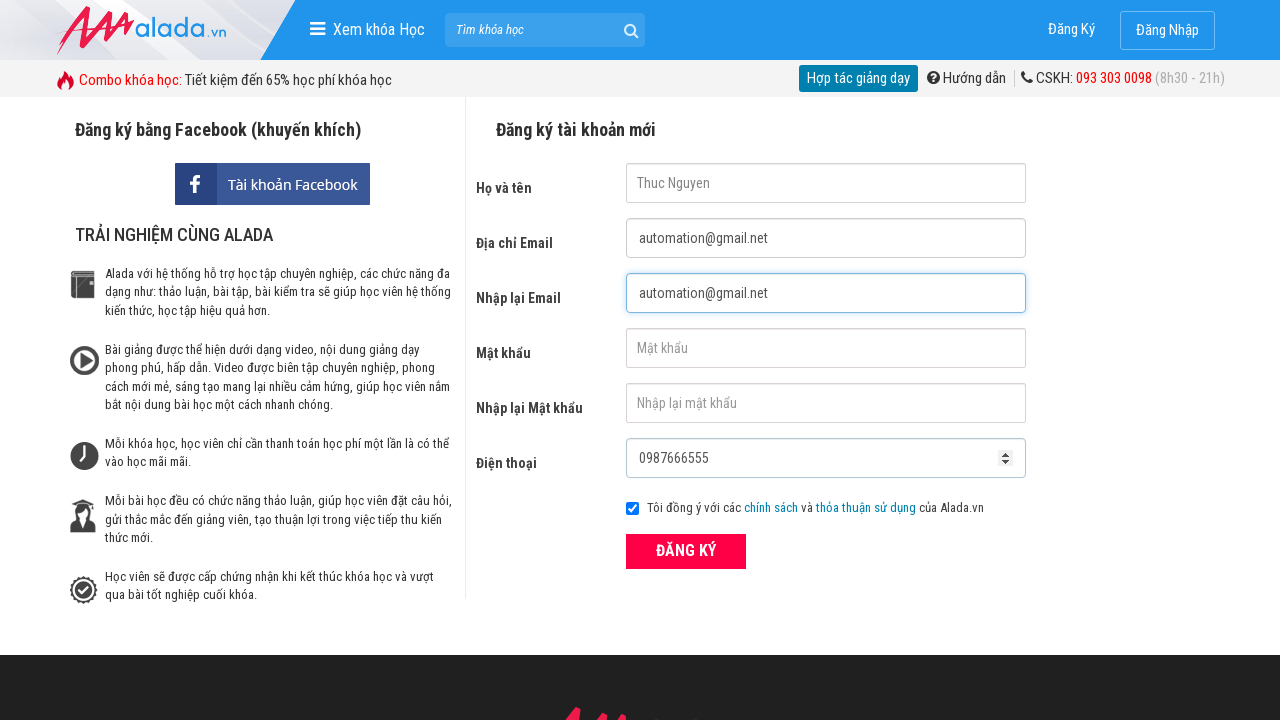

Filled password field with '123' (less than 6 characters) on #txtPassword
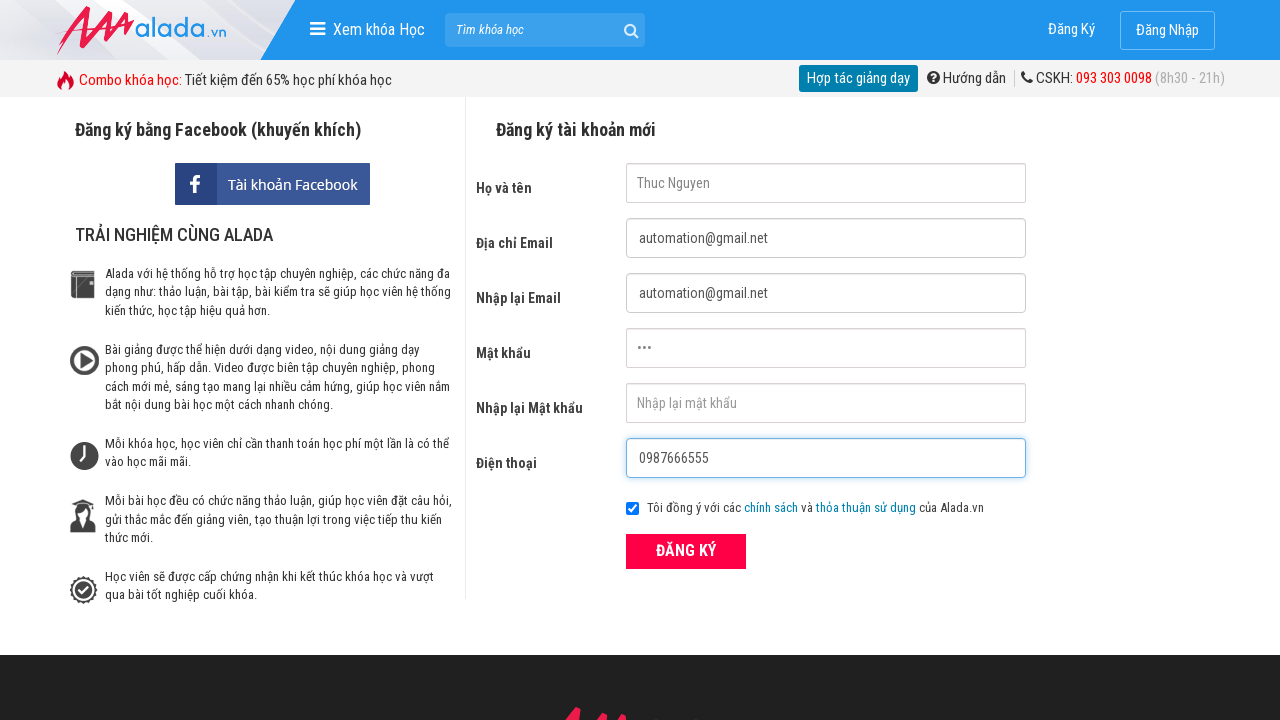

Filled confirm password field with '123' (less than 6 characters) on #txtCPassword
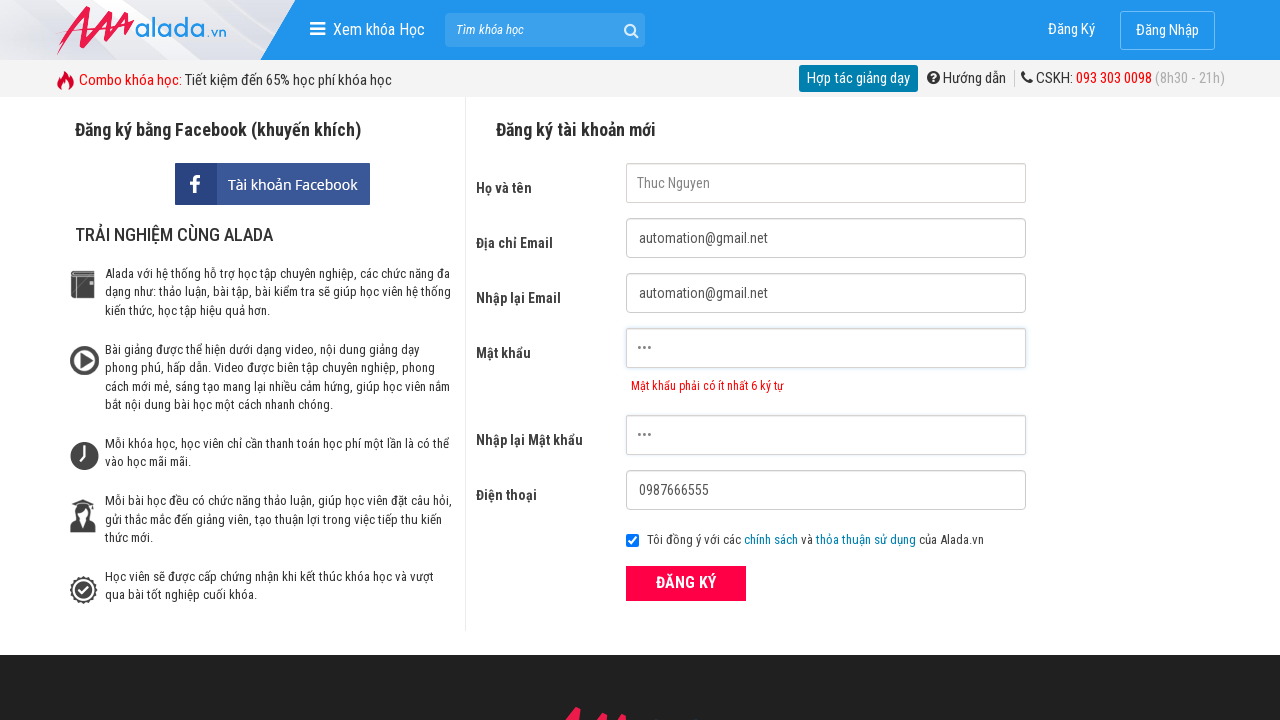

Clicked register button to submit form at (686, 583) on xpath=//div[@class='field_btn']/button
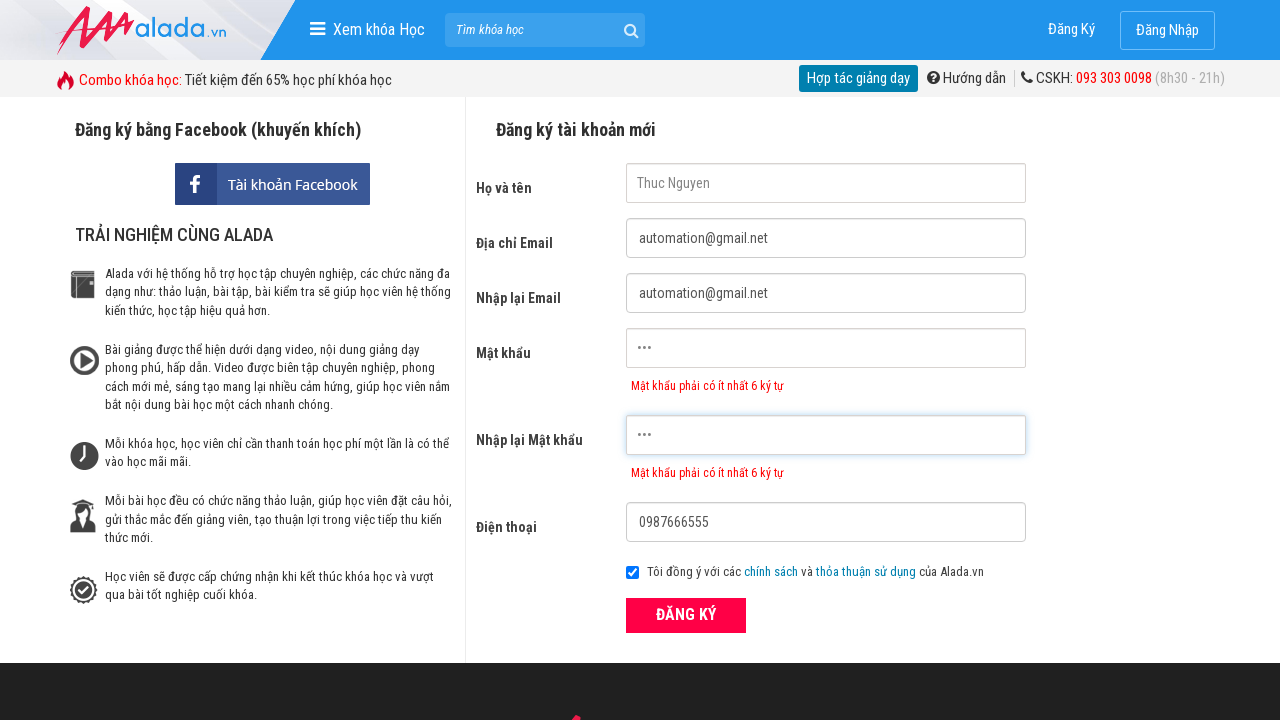

Password validation error message appeared
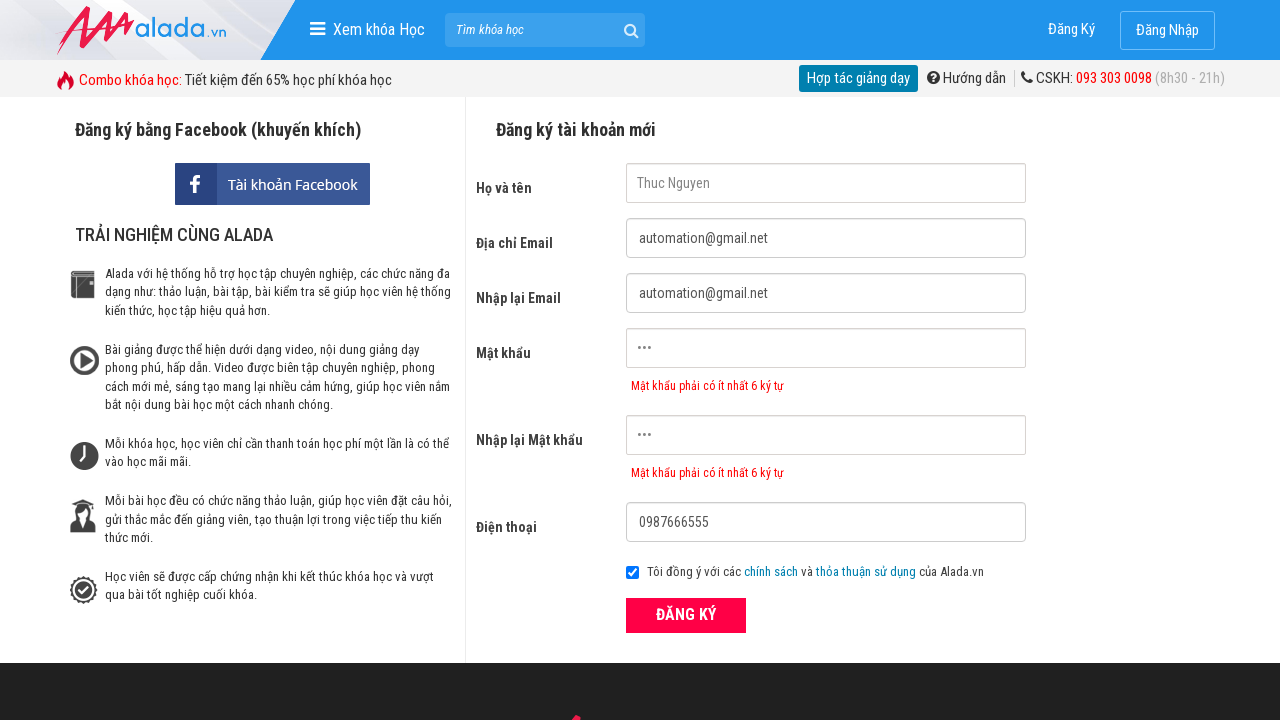

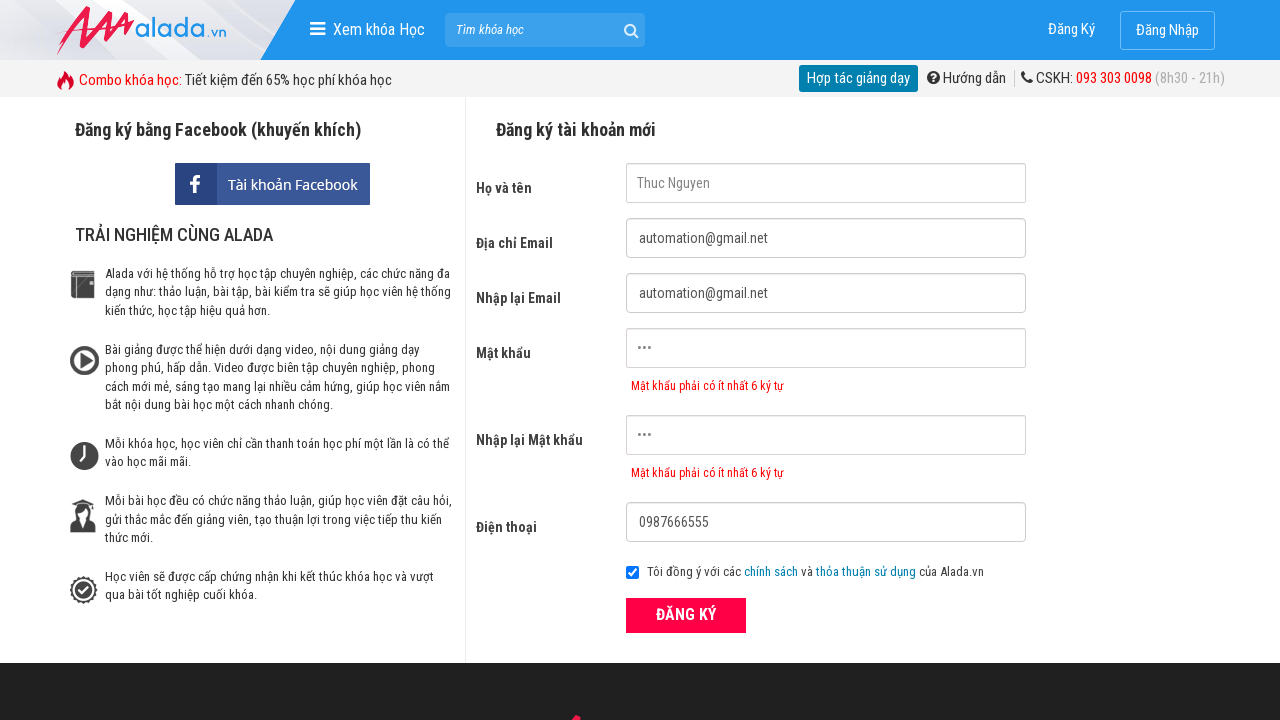